Tests a password generator tool by entering a master password and site name, generating passwords, and verifying the output matches expected values. Also tests generation with an empty site field.

Starting URL: http://angel.net/~nic/passwd.current.html

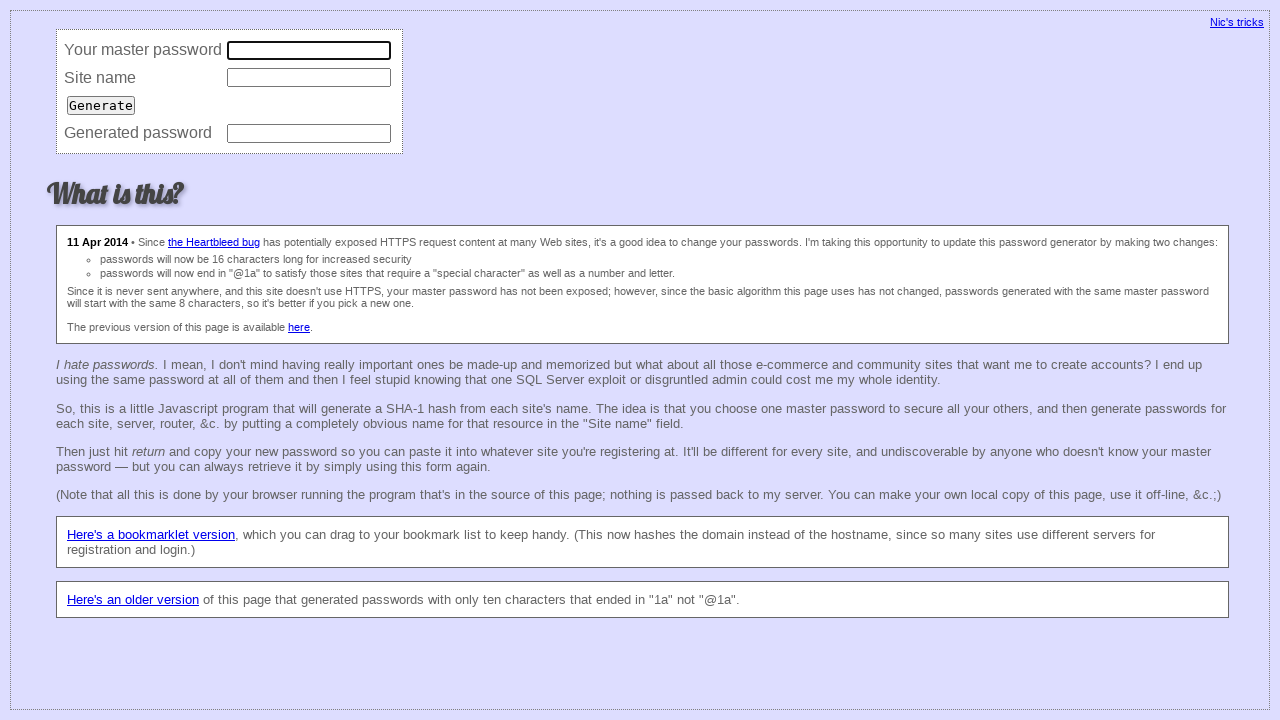

Cleared master password field on input[name='master']
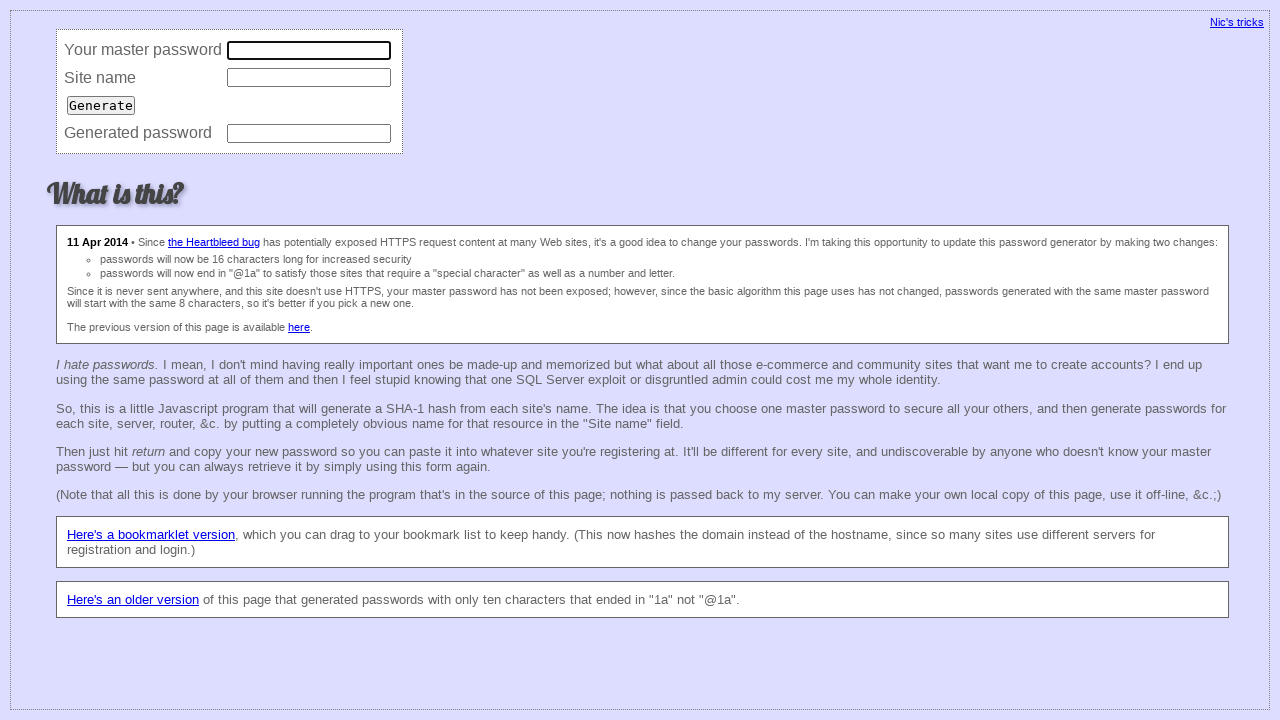

Filled master password field with '12345678' on input[name='master']
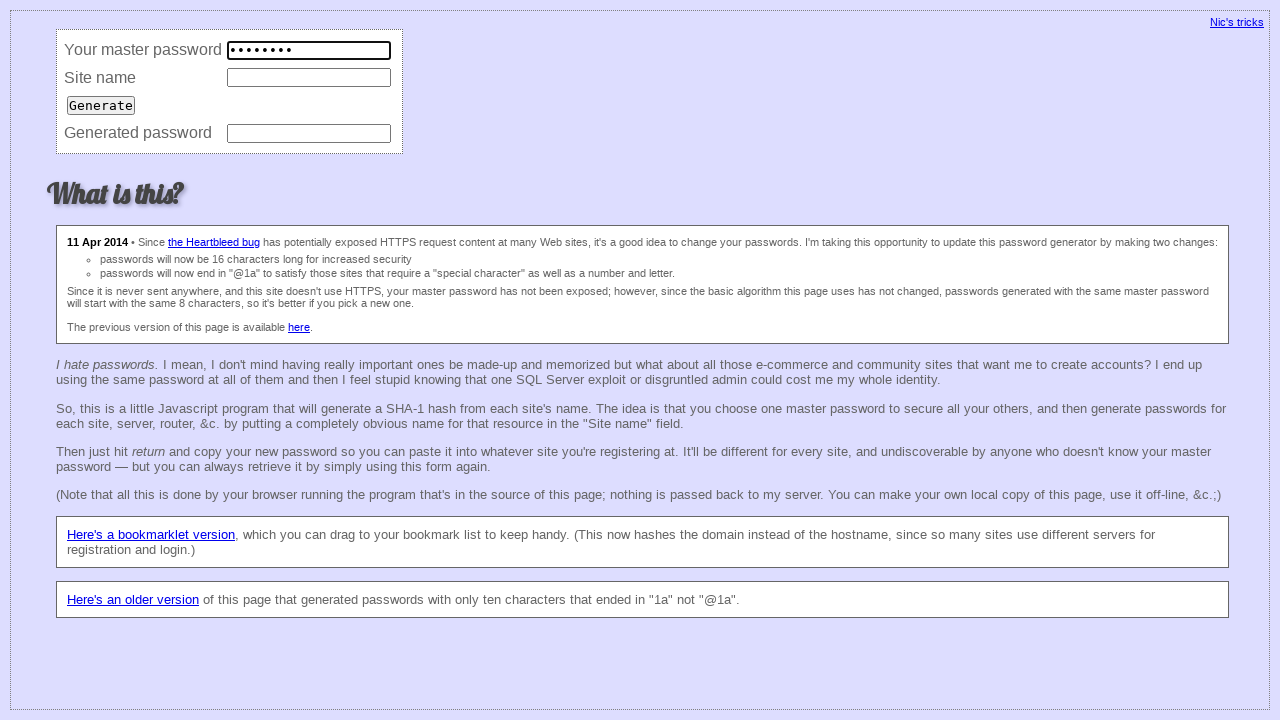

Cleared site field on input[name='site']
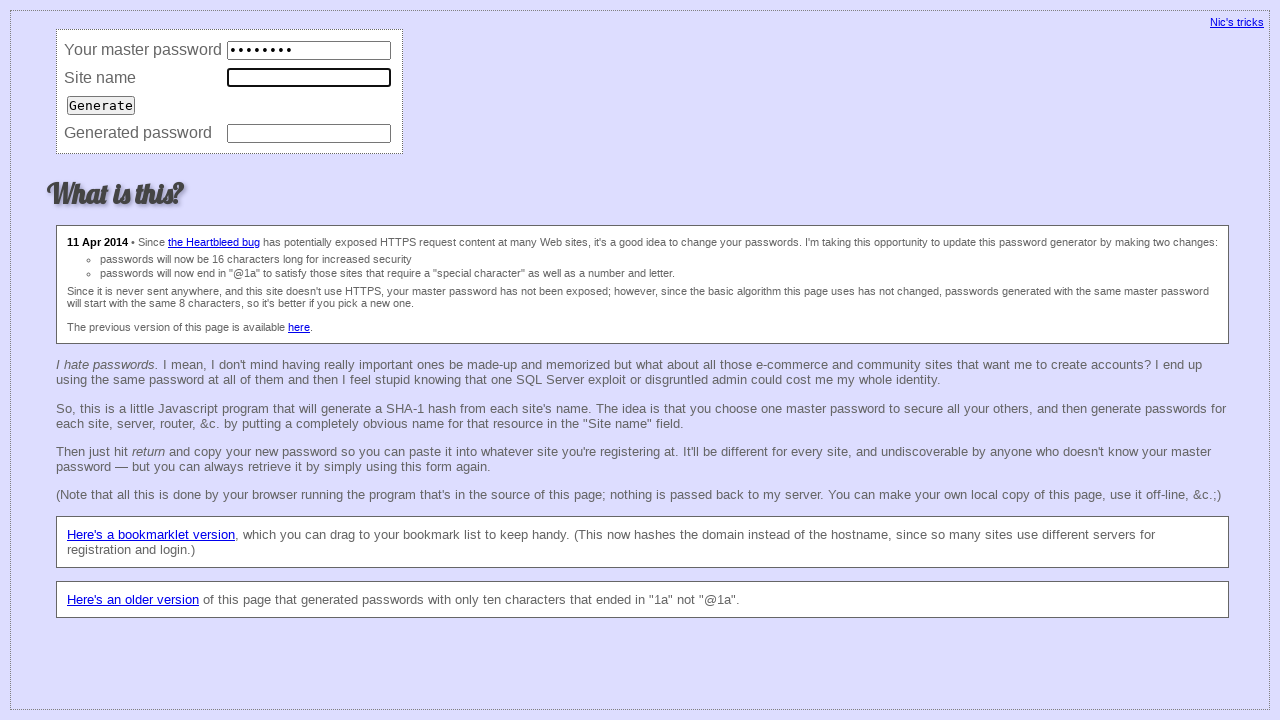

Filled site field with 'gmail.com' on input[name='site']
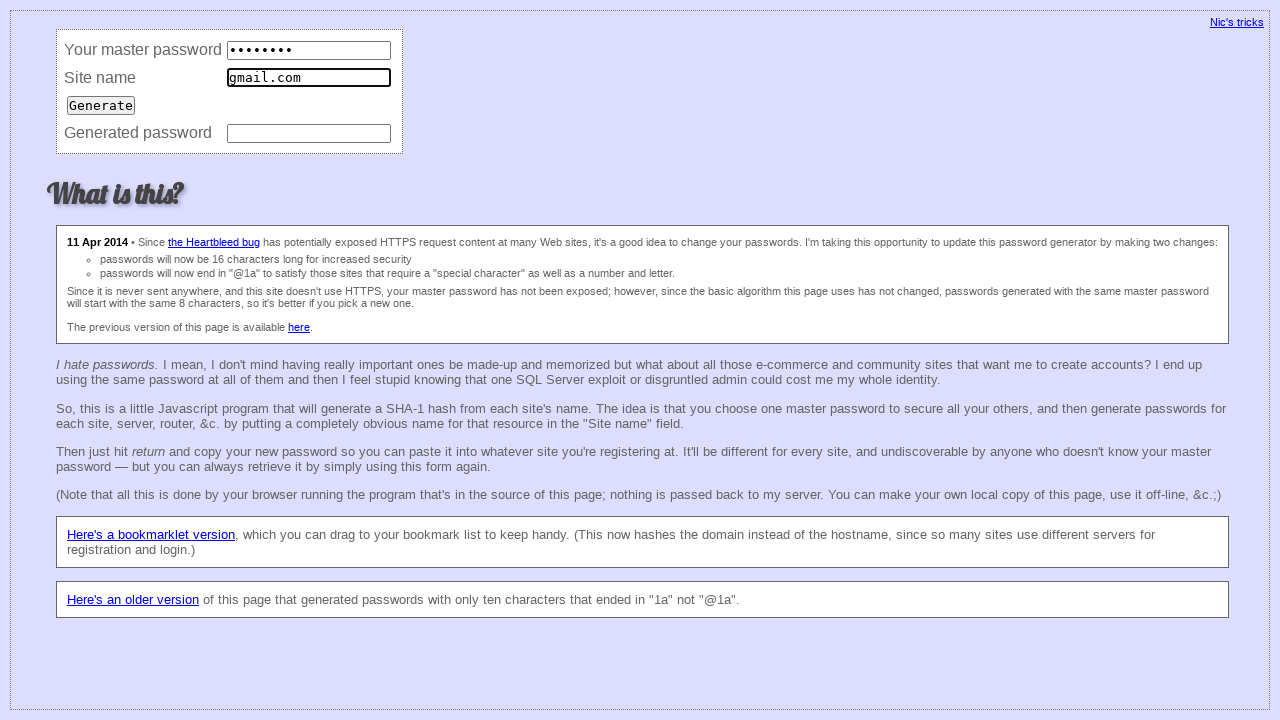

Clicked generate button at (101, 105) on input >> nth=2
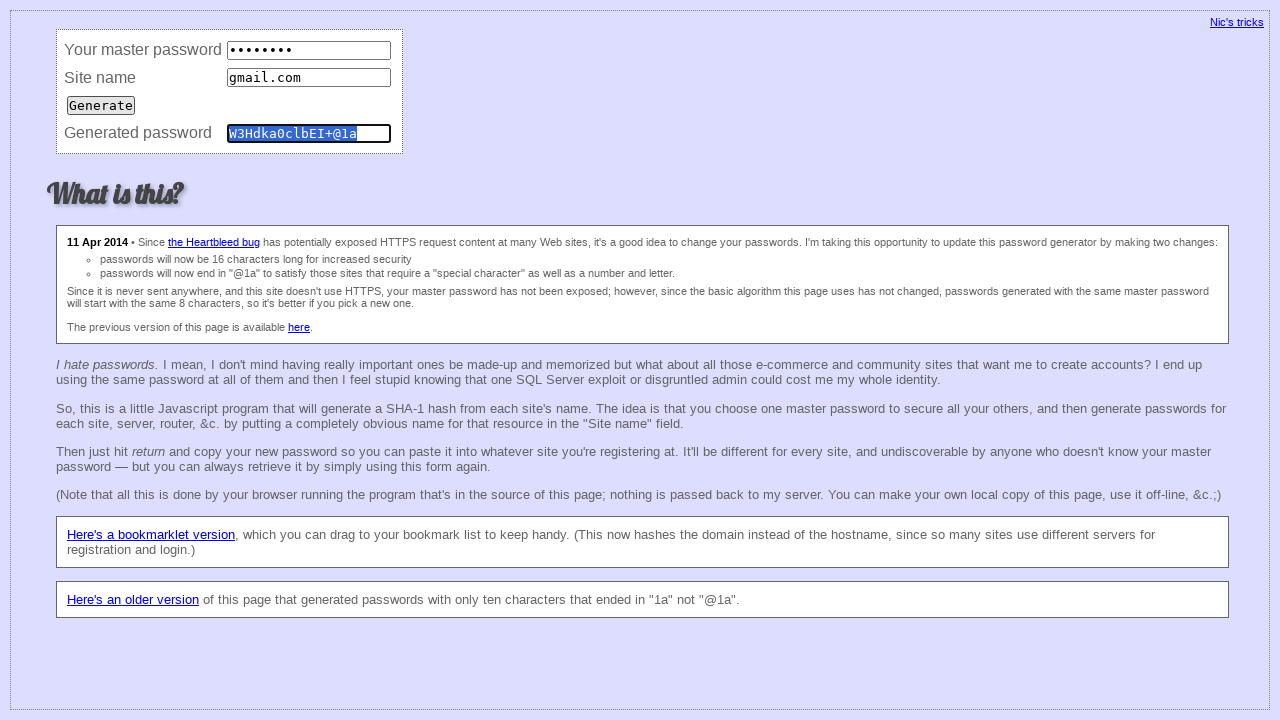

Waited 500ms for password generation
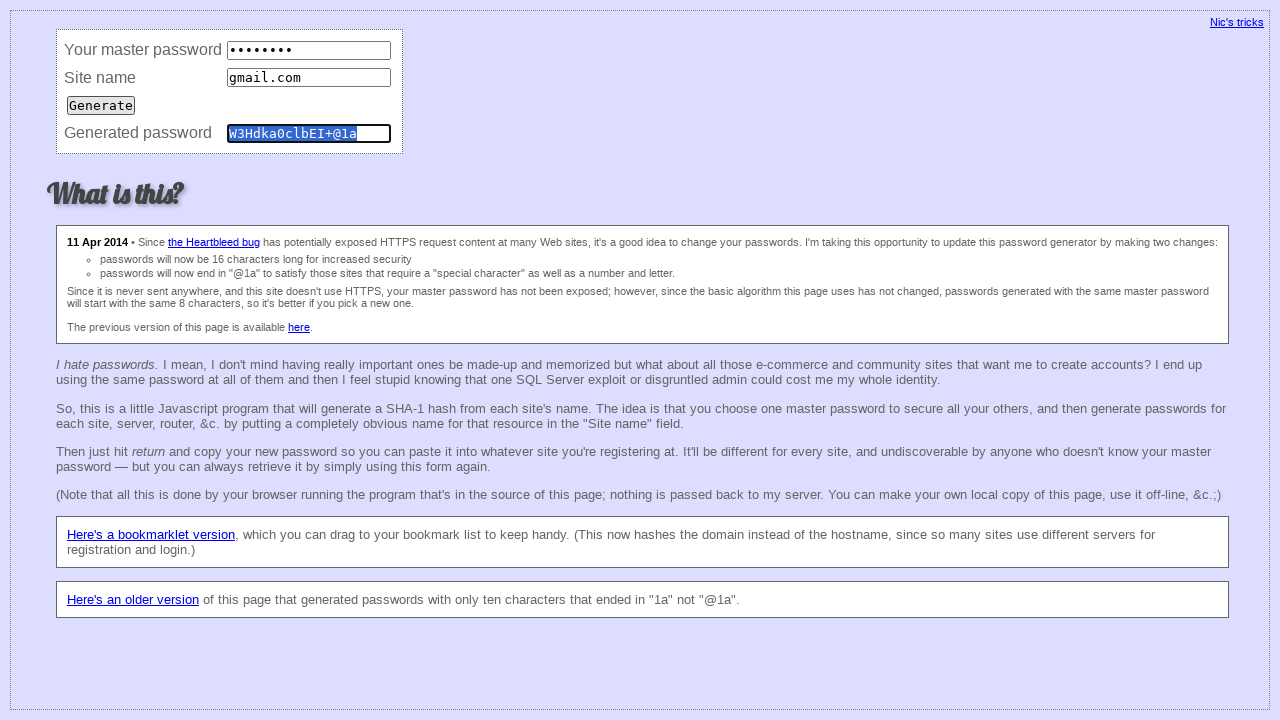

Retrieved generated password: 'W3Hdka0clbEI+@1a'
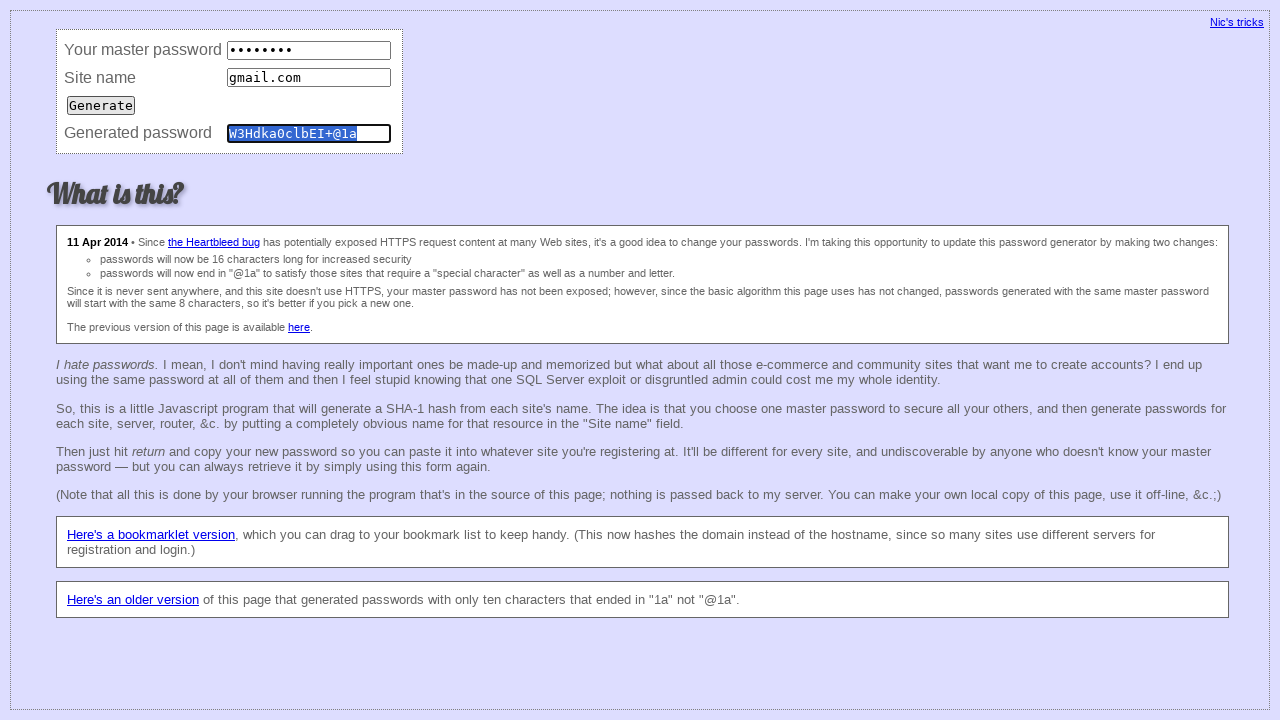

Verified password matches expected value 'W3Hdka0clbEI+@1a'
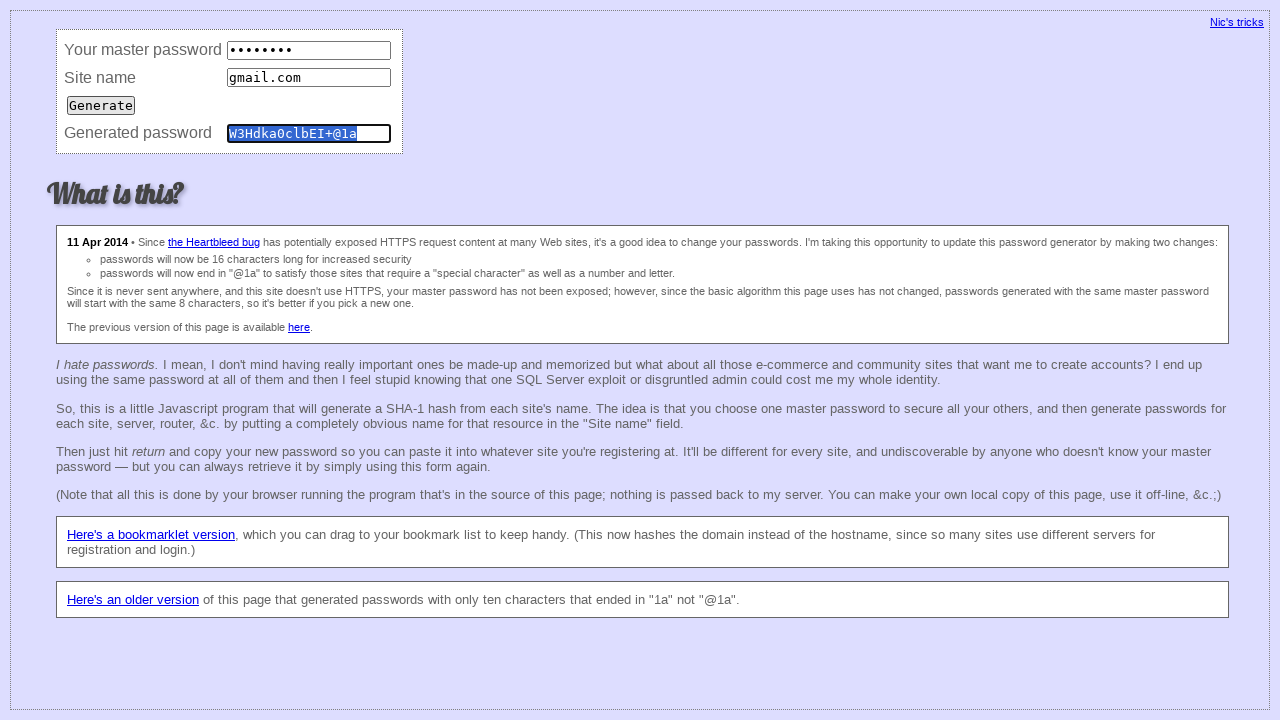

Cleared site field for empty site test on input[name='site']
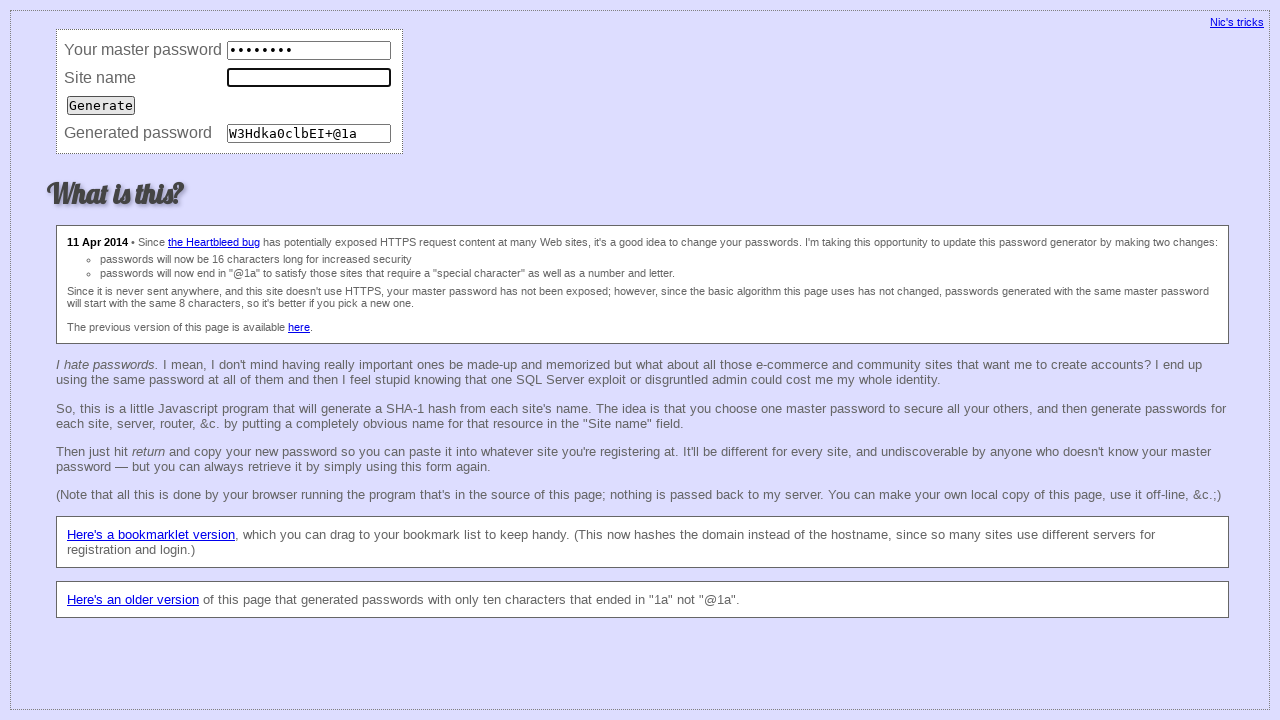

Clicked generate button with empty site field at (101, 105) on input >> nth=2
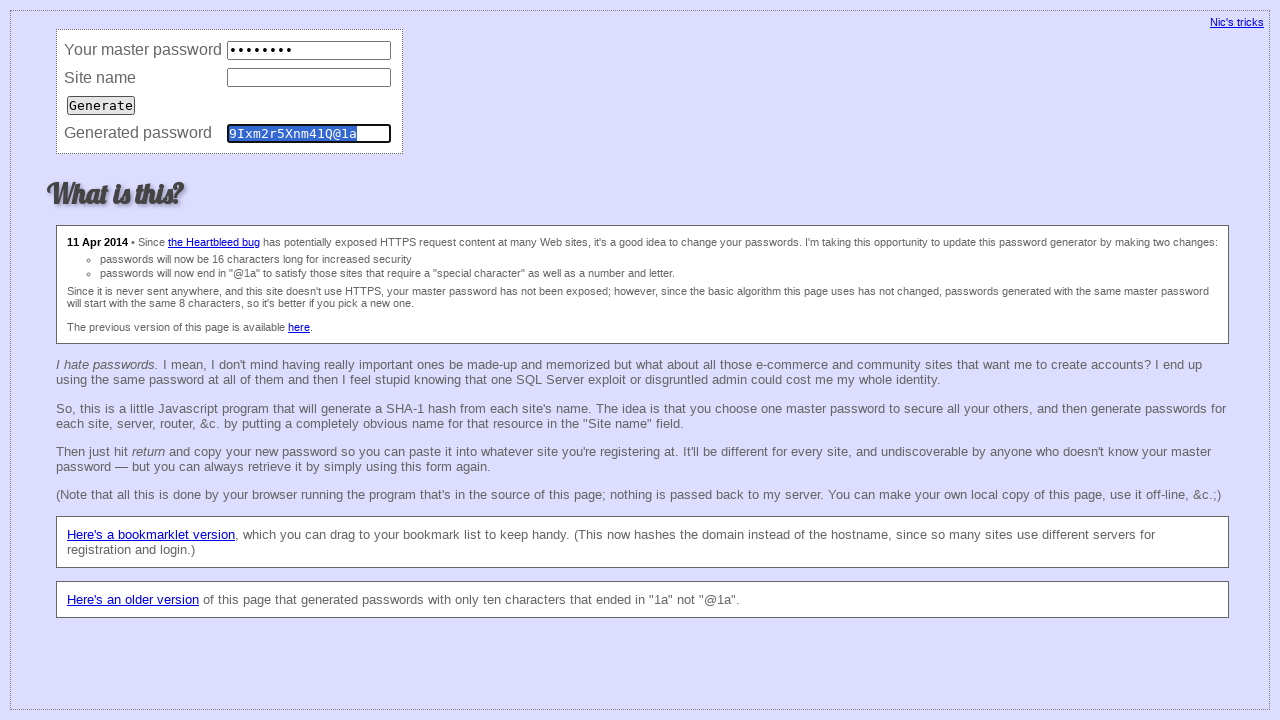

Waited 500ms for password generation with empty site
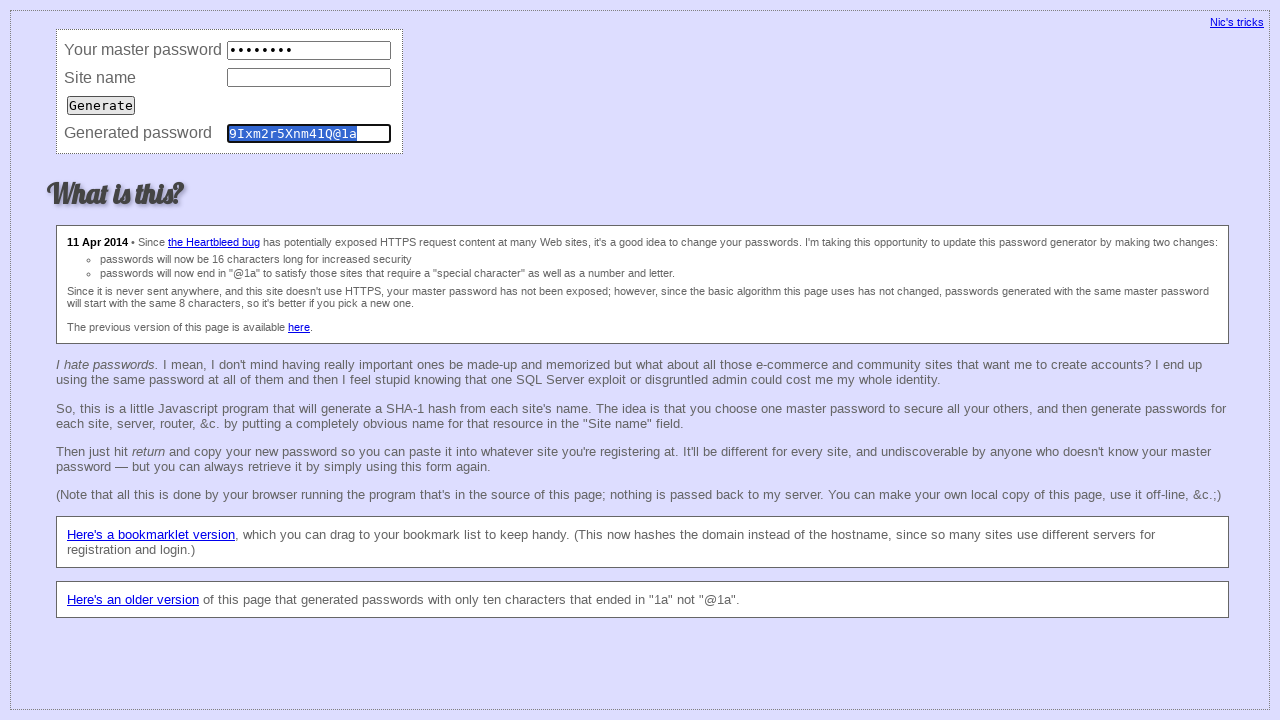

Retrieved generated password with empty site: '9Ixm2r5Xnm41Q@1a'
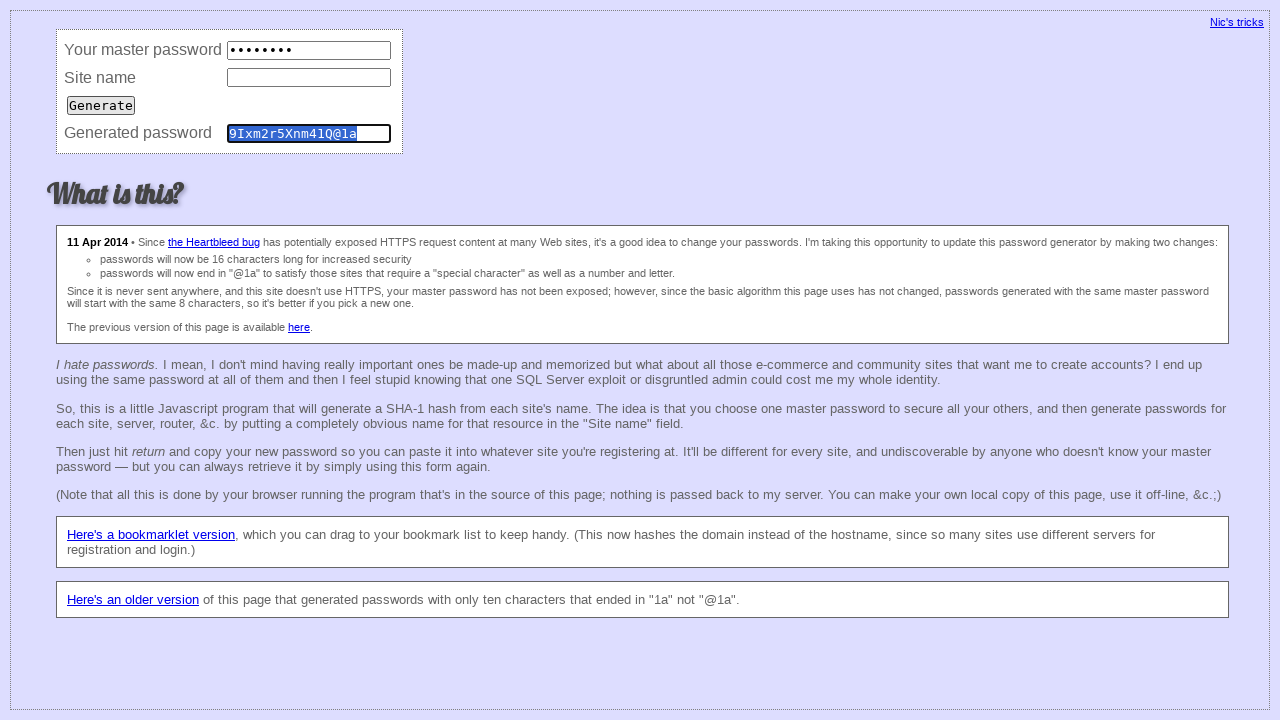

Verified password with empty site matches expected value '9Ixm2r5Xnm41Q@1a'
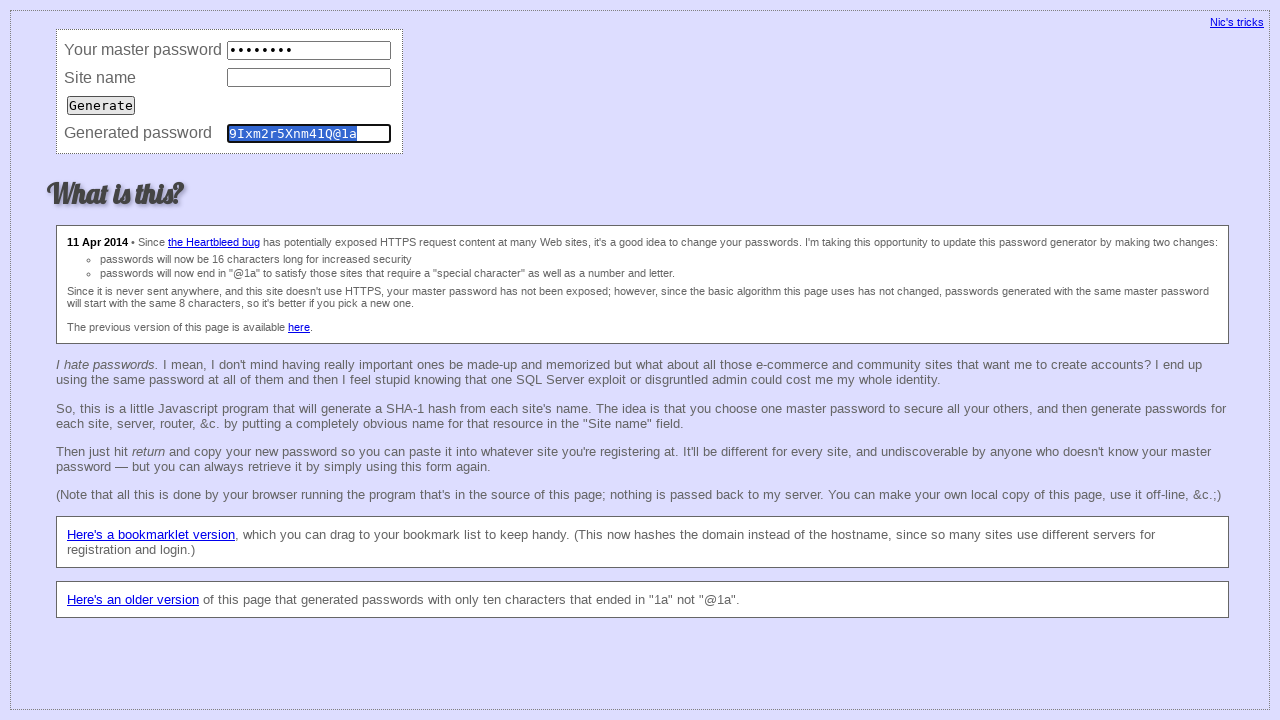

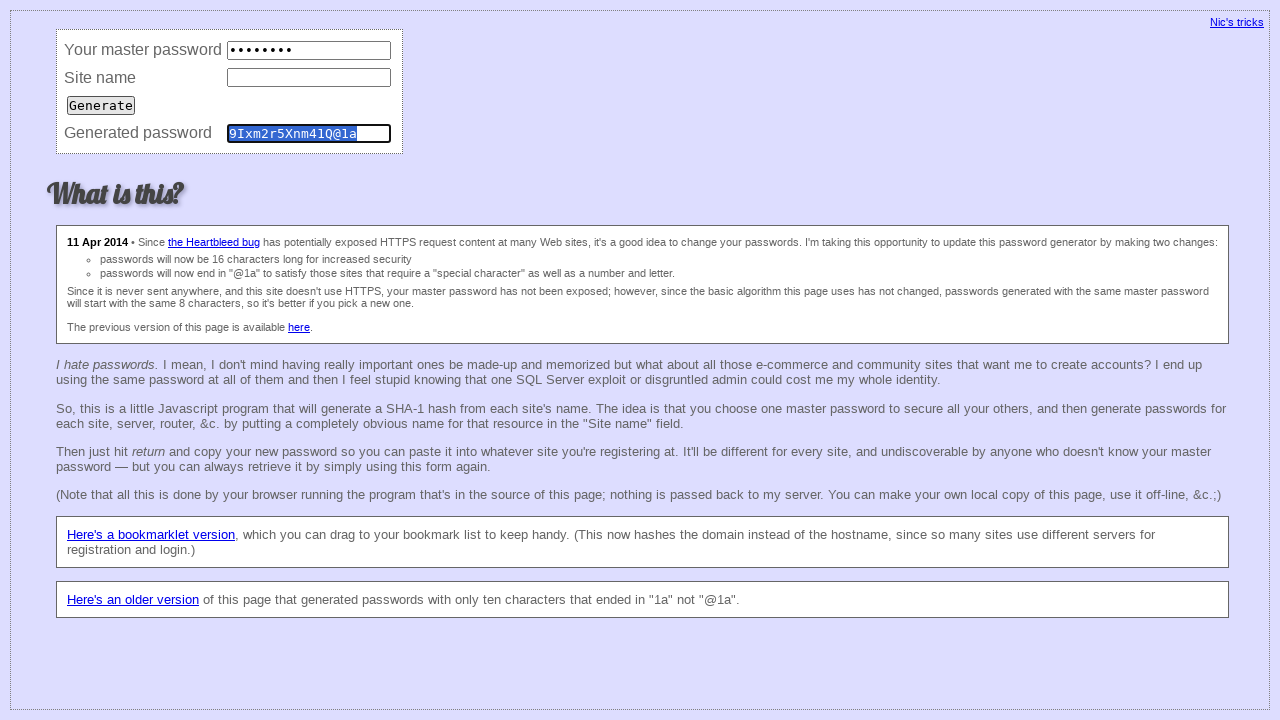